Tests the automation practice form by clicking the submit button to trigger validation, filling in the first name field, and then clicking submit again to see validation behavior.

Starting URL: https://demoqa.com/automation-practice-form

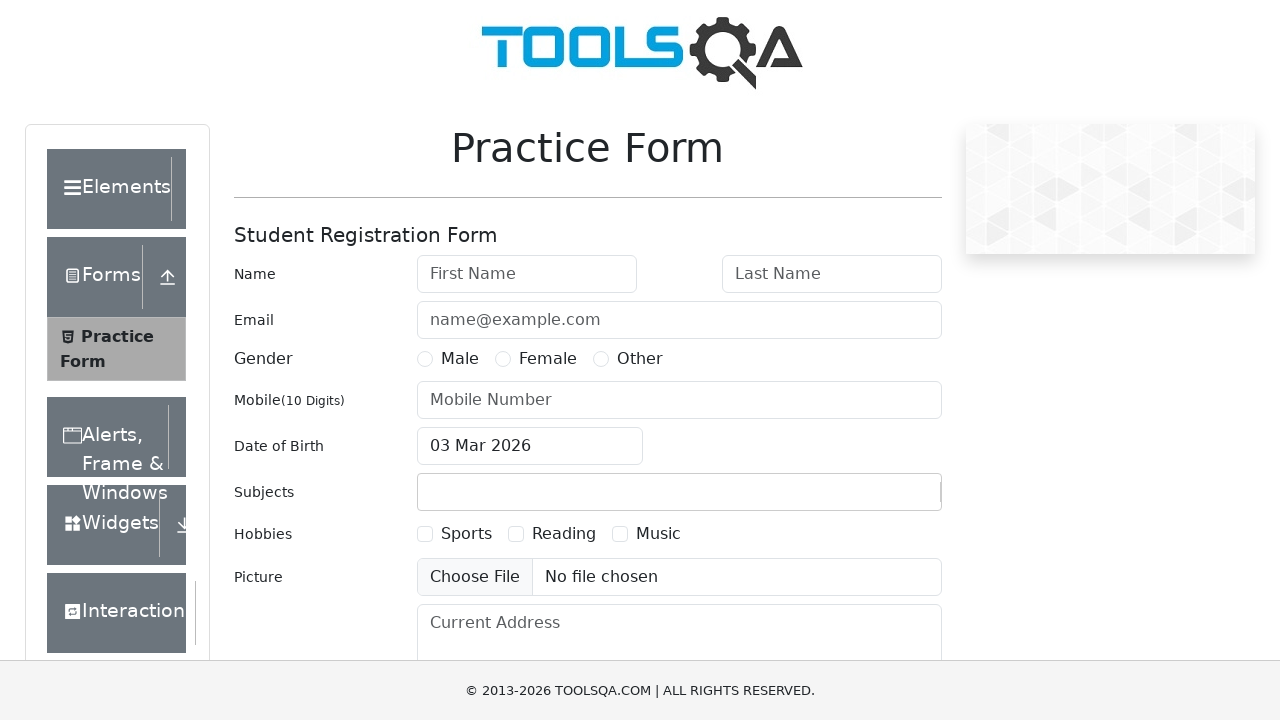

Clicked submit button to trigger form validation at (885, 499) on button[type='submit']
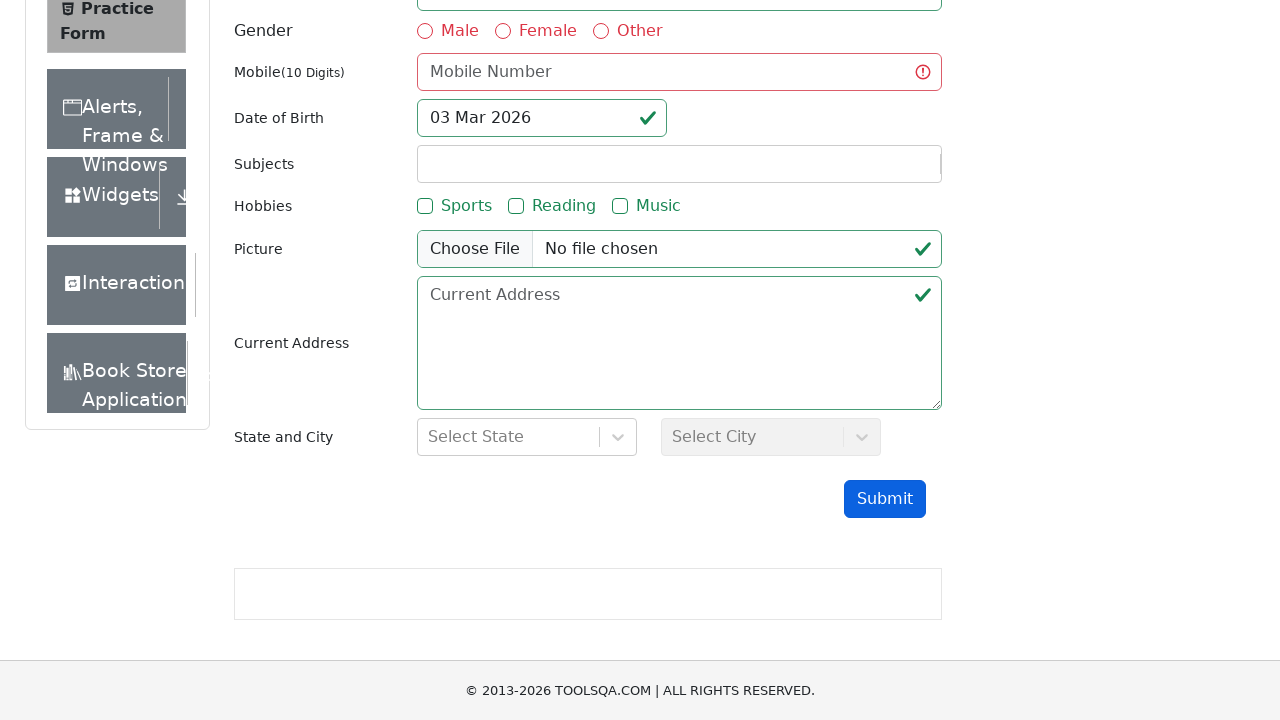

Waited 1 second for validation messages to appear
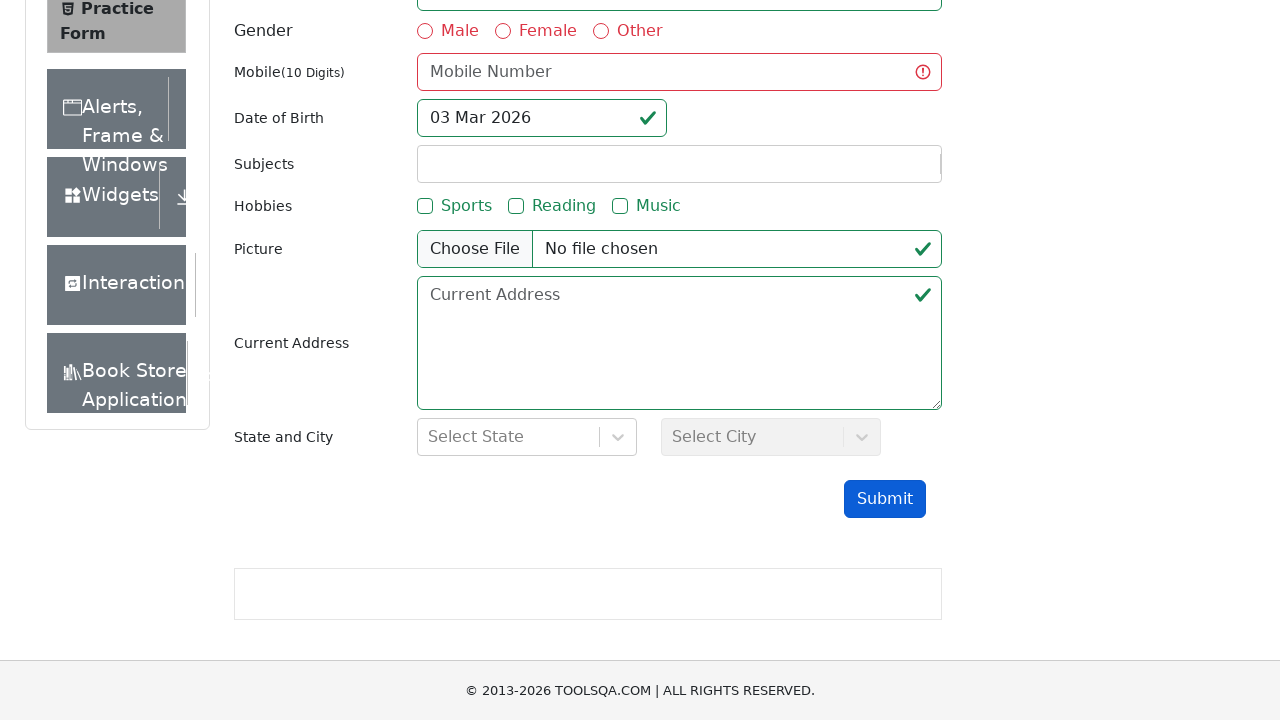

Filled first name field with 'test123' on input#firstName
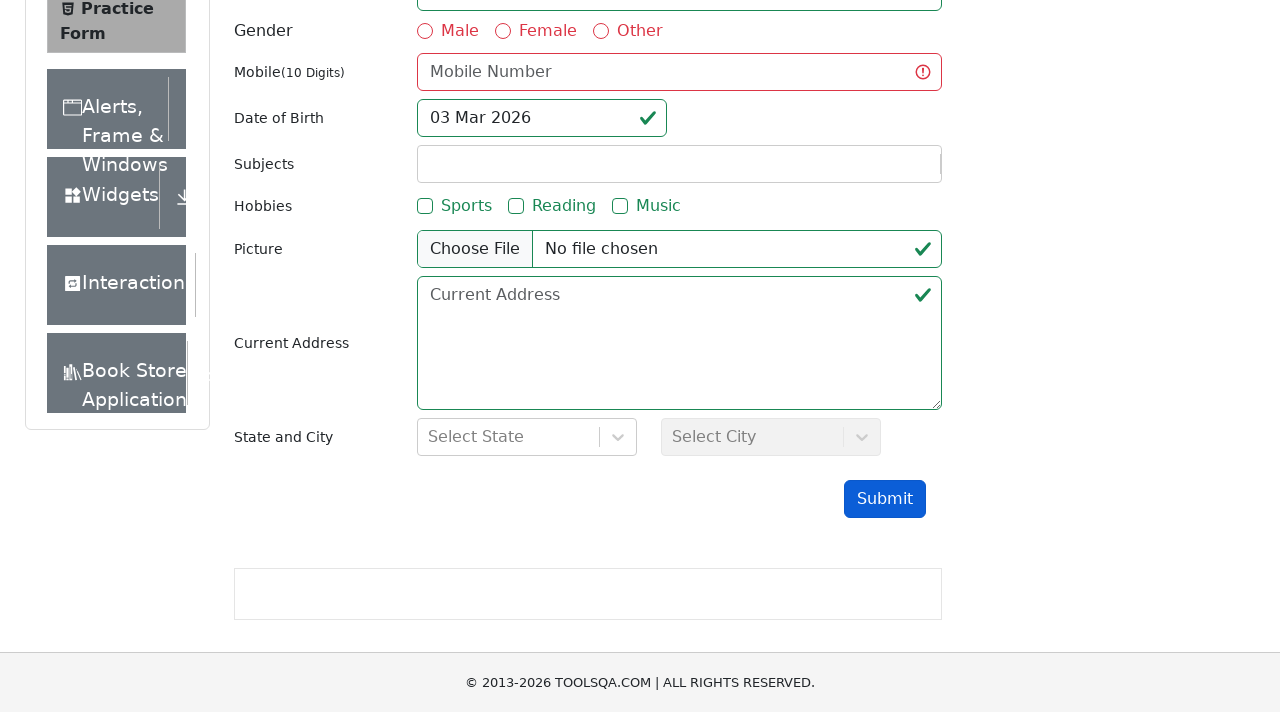

Clicked submit button again to submit form with first name filled at (885, 563) on button[type='submit']
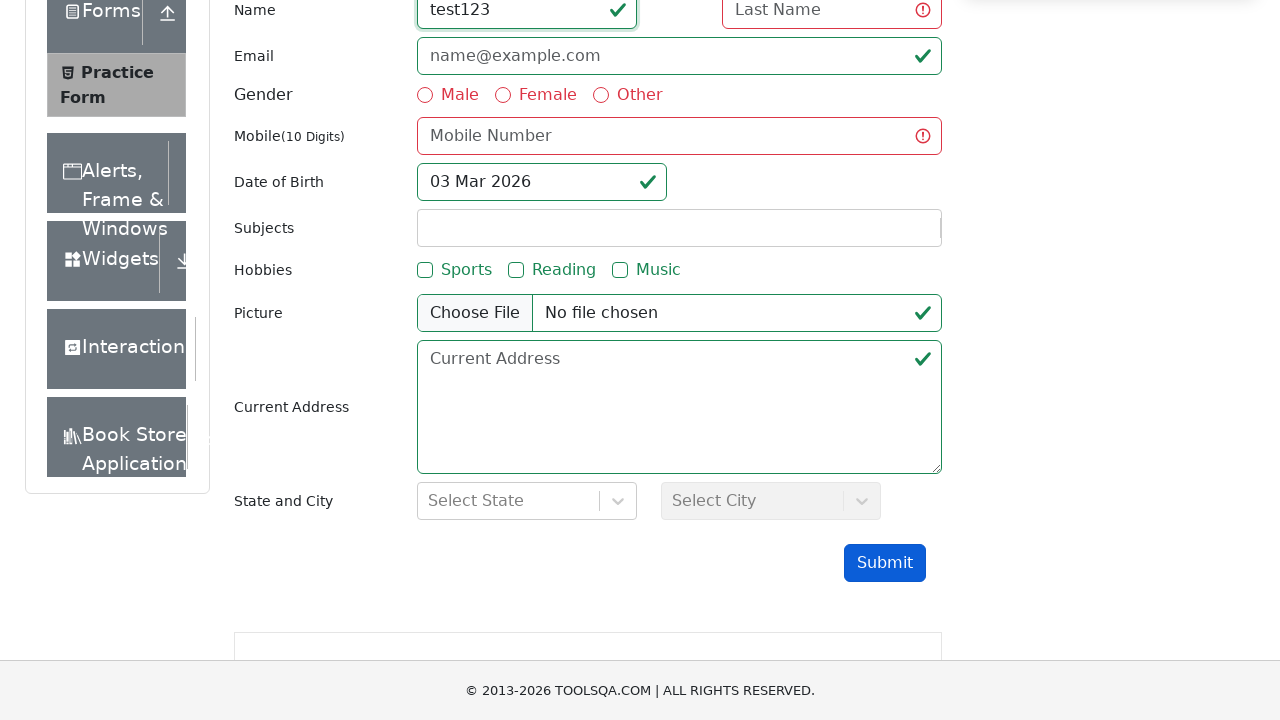

Waited 2 seconds for form processing to complete
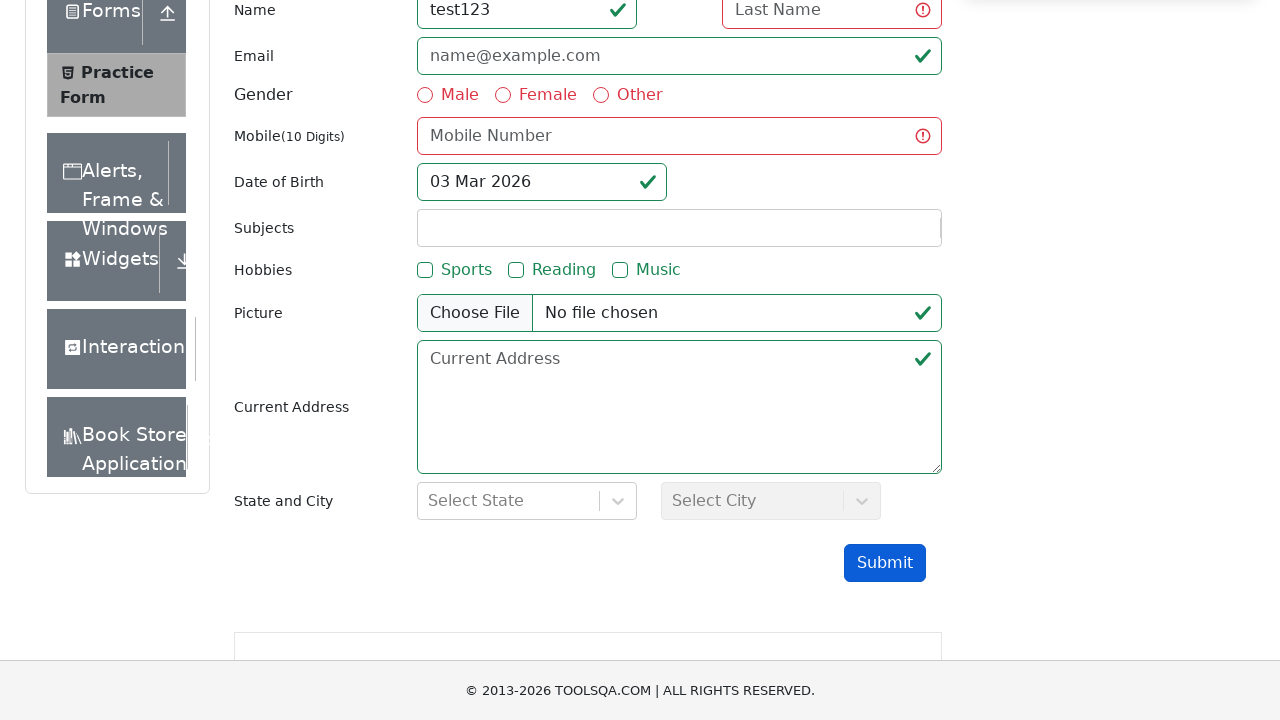

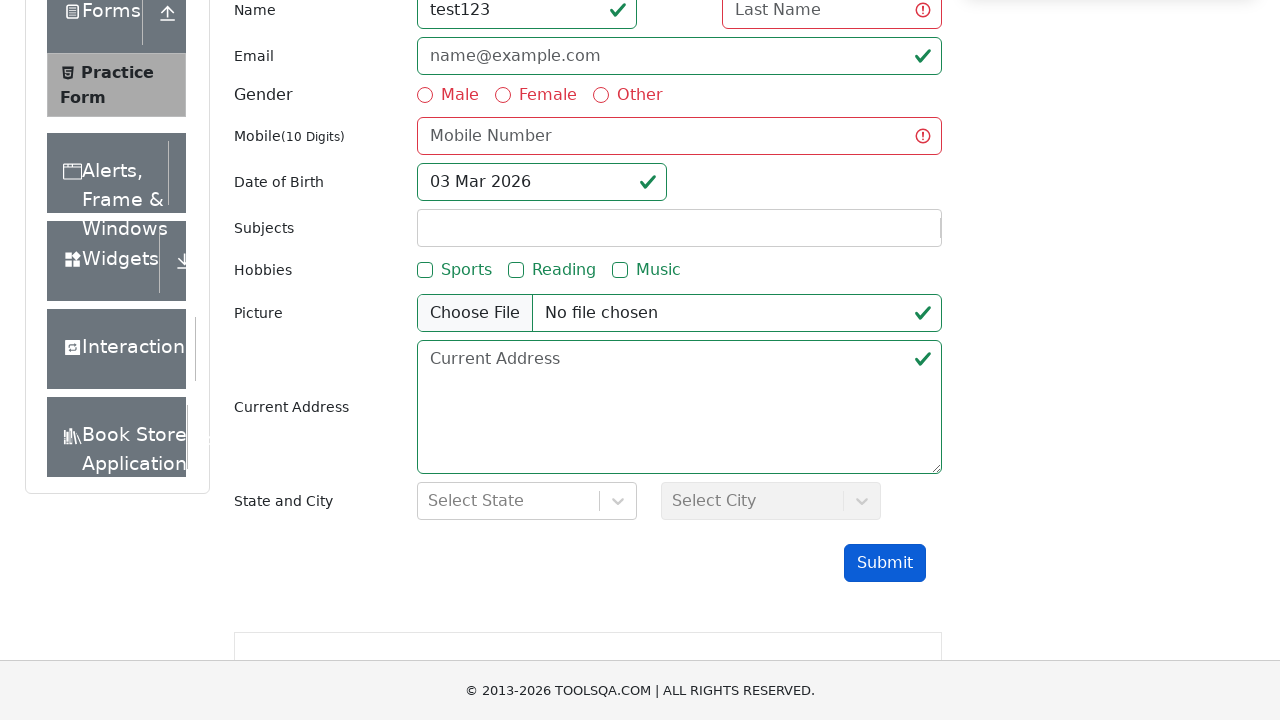